Tests JavaScript alert handling by clicking a button that triggers an alert and then accepting/dismissing the alert dialog

Starting URL: http://demo.automationtesting.in/Alerts.html

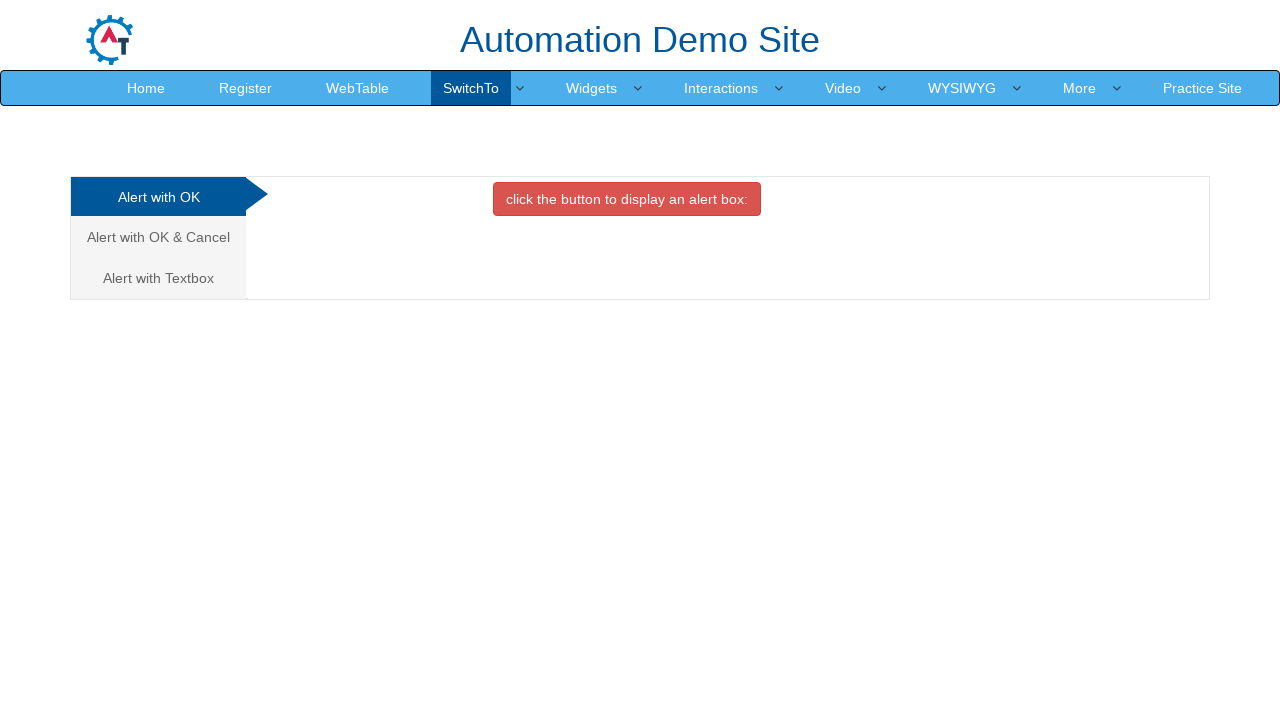

Clicked the danger button to trigger JavaScript alert at (627, 199) on button.btn.btn-danger
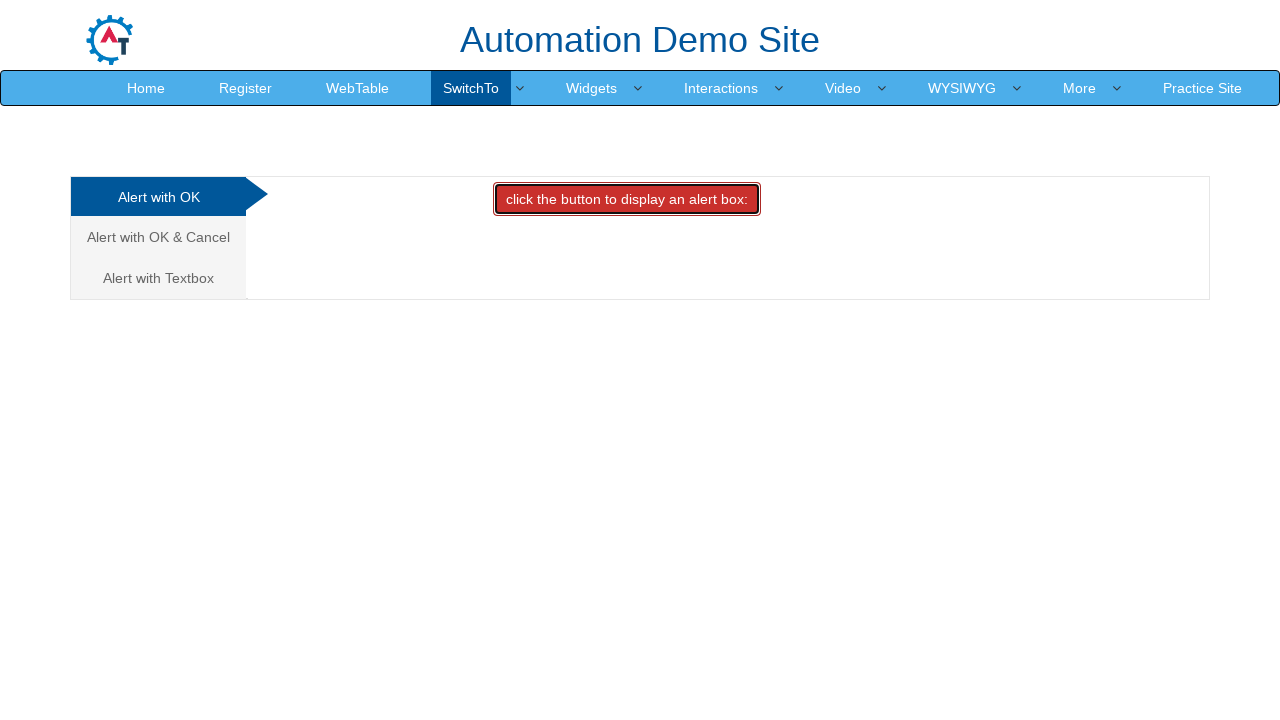

Set up dialog handler to accept alerts
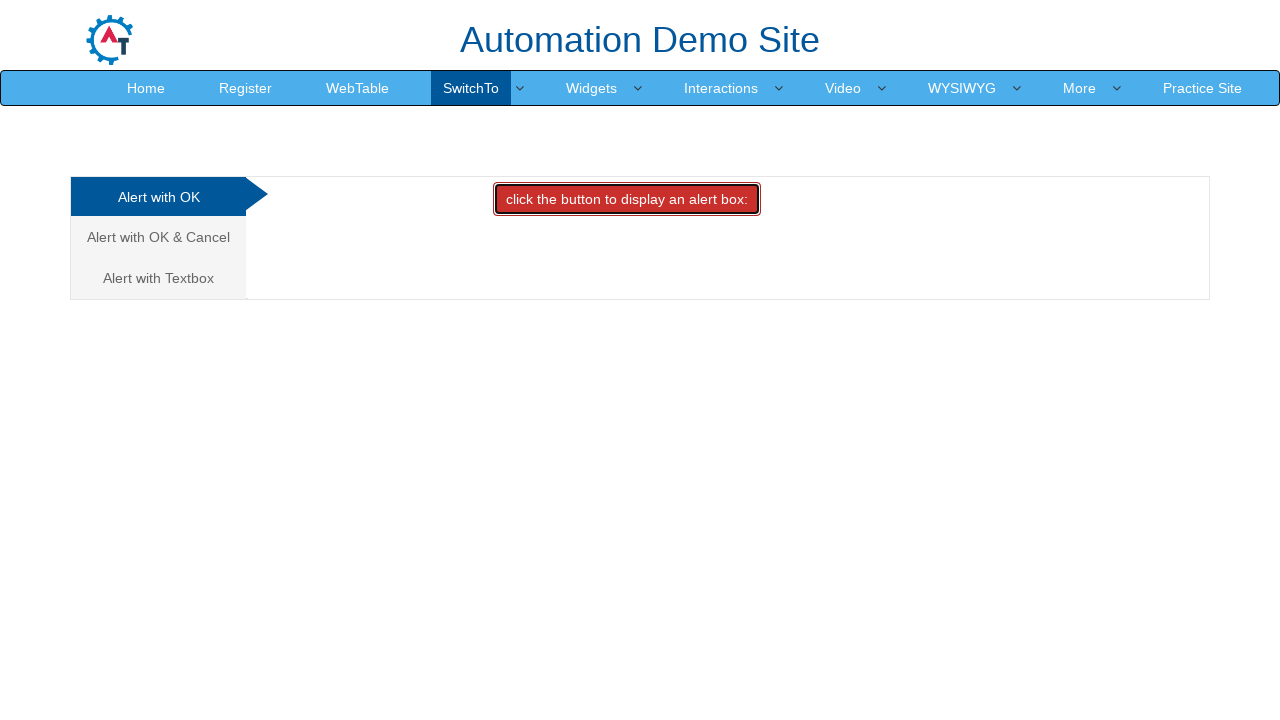

Clicked the danger button again to trigger alert at (627, 199) on button.btn.btn-danger
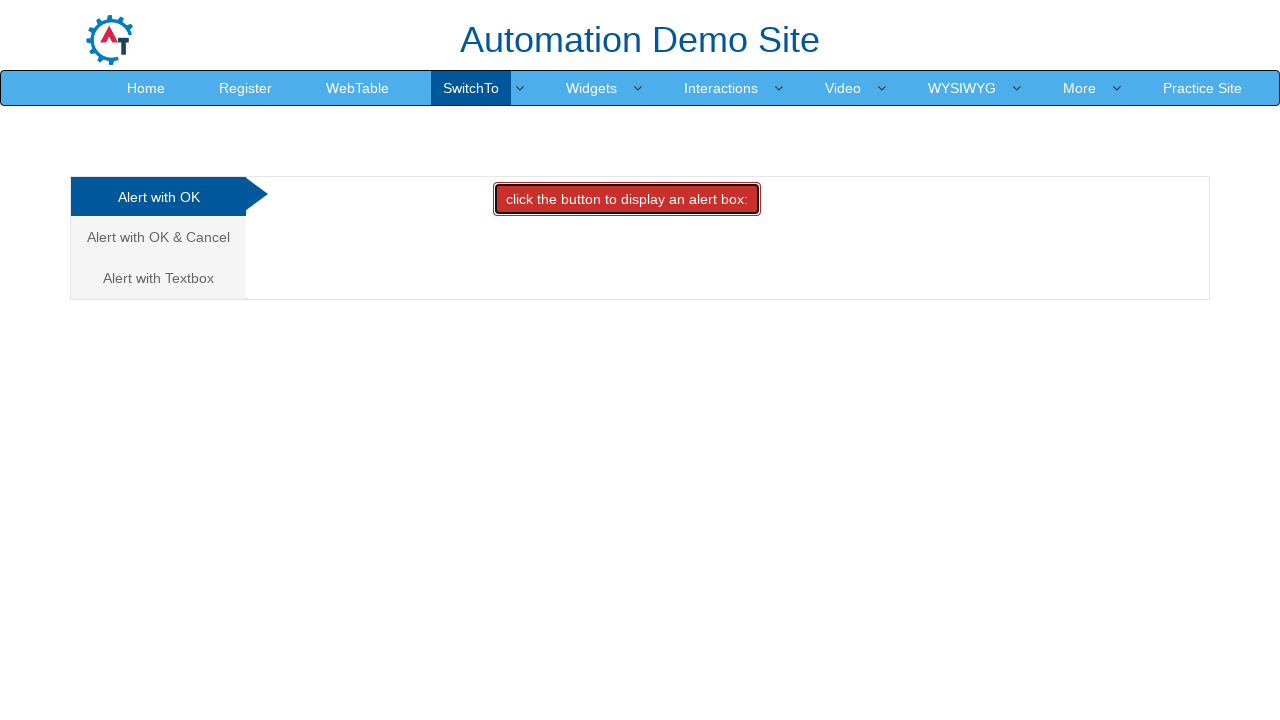

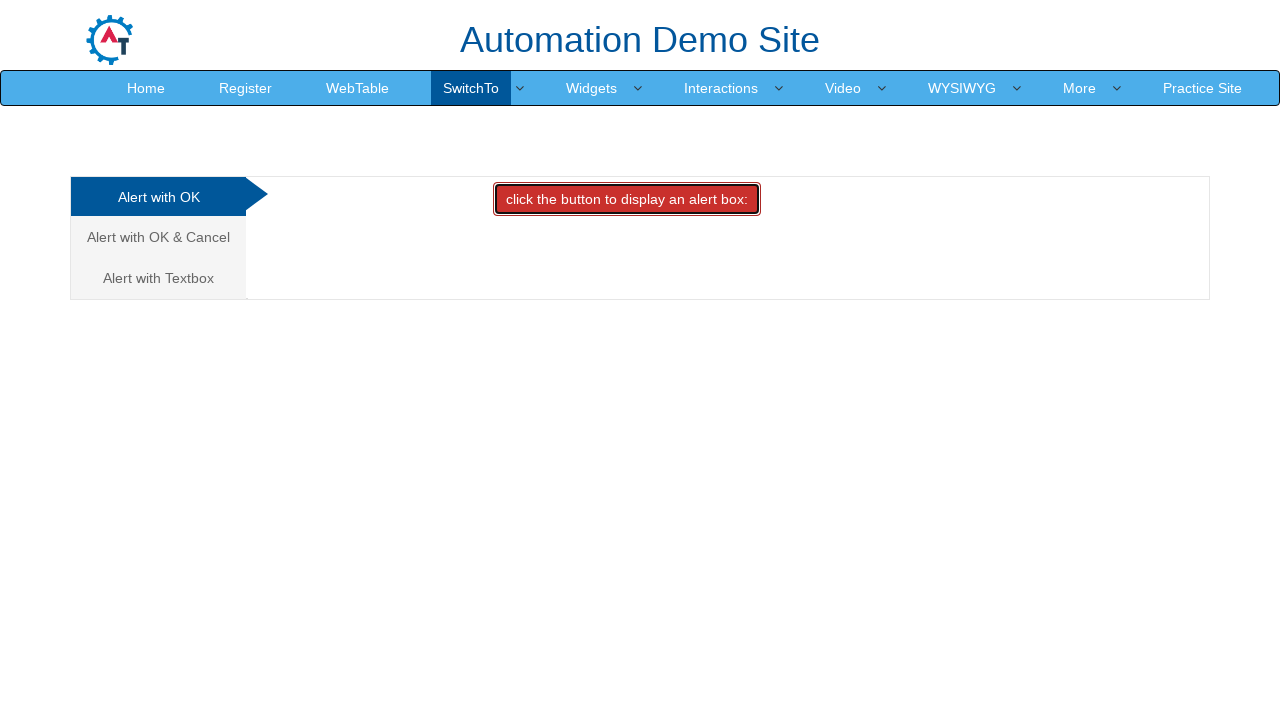